Tests web table filtering and pagination by searching for a product across multiple pages and verifying its price display

Starting URL: https://rahulshettyacademy.com/seleniumPractise/#/offers

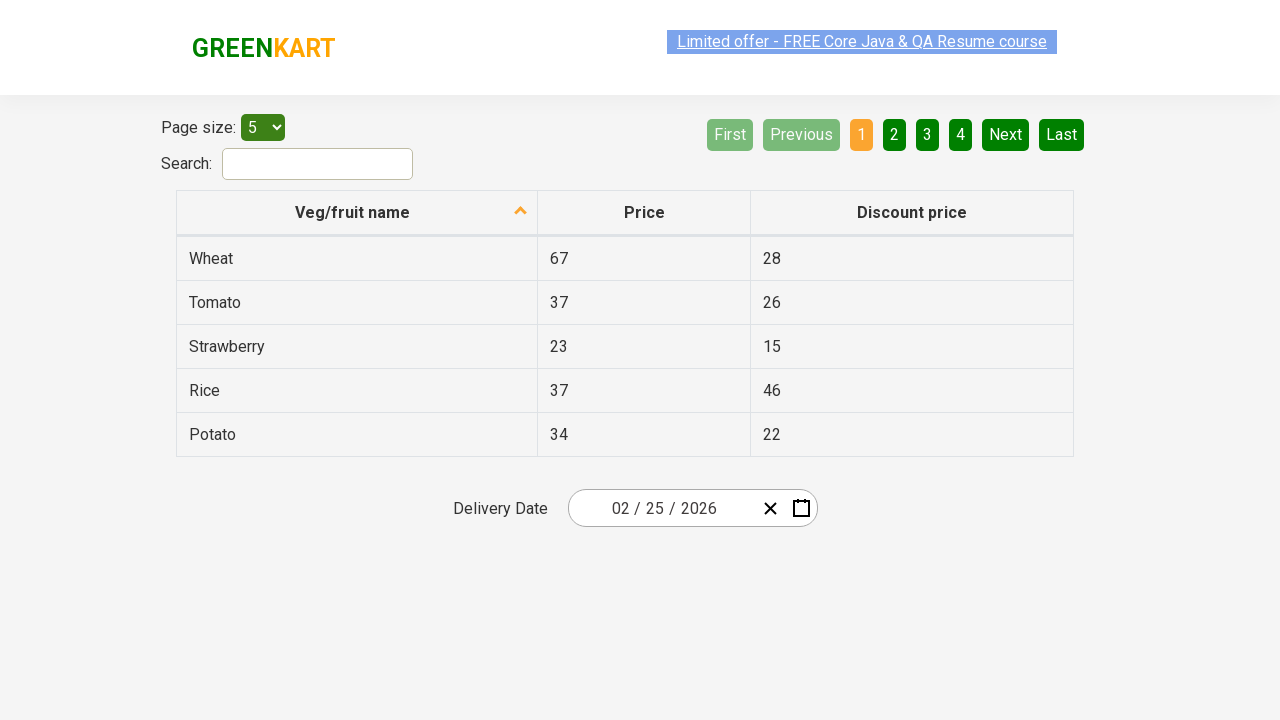

Located all product name elements in the first column of the table
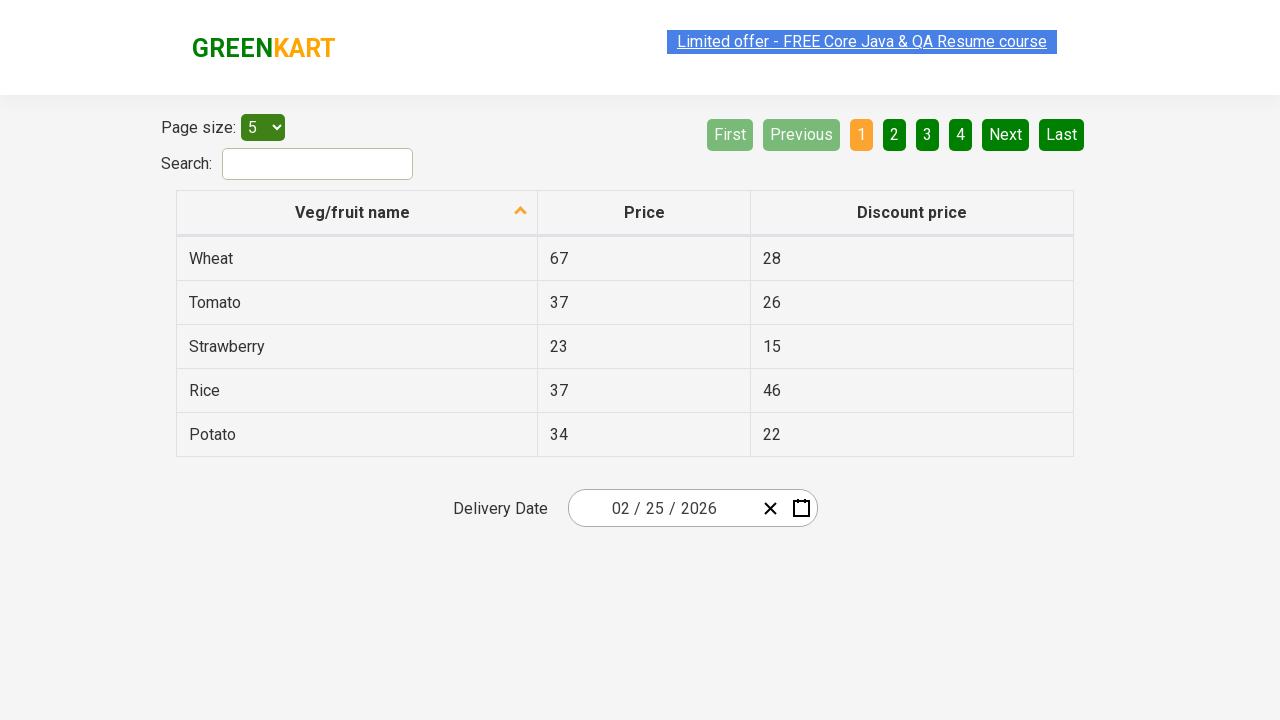

Found product 'rIcE' on first page with price '37'
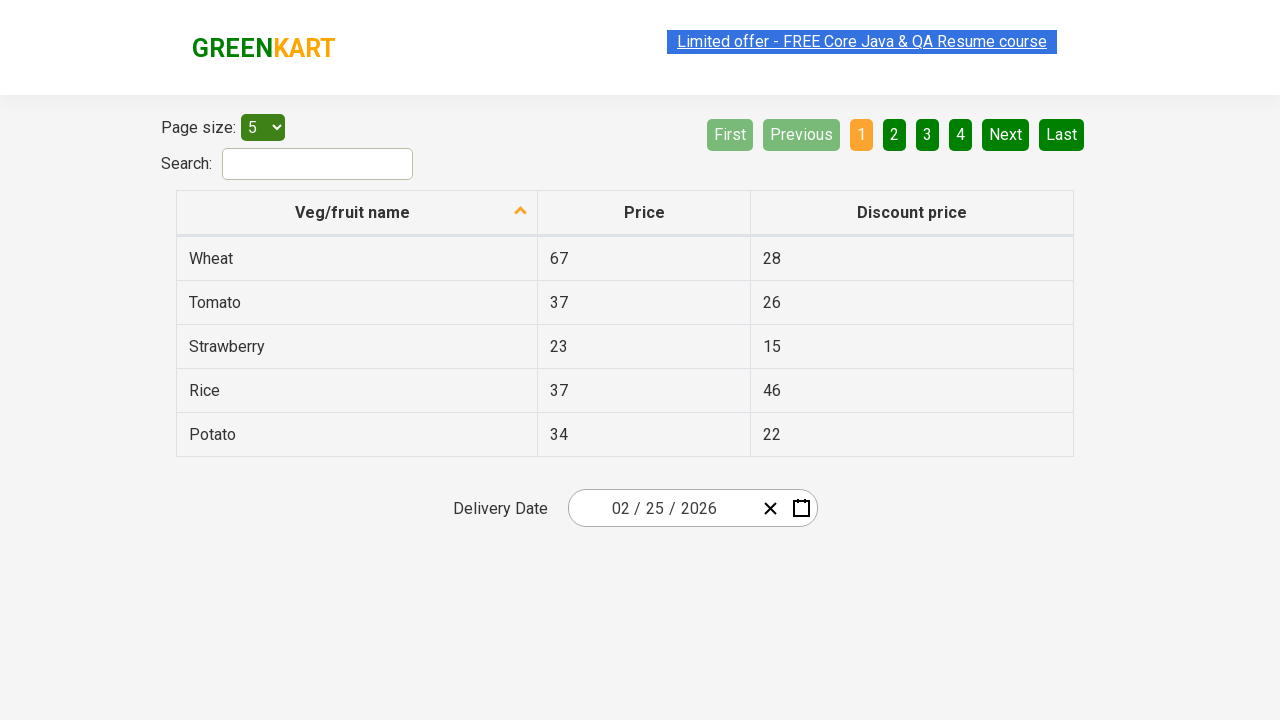

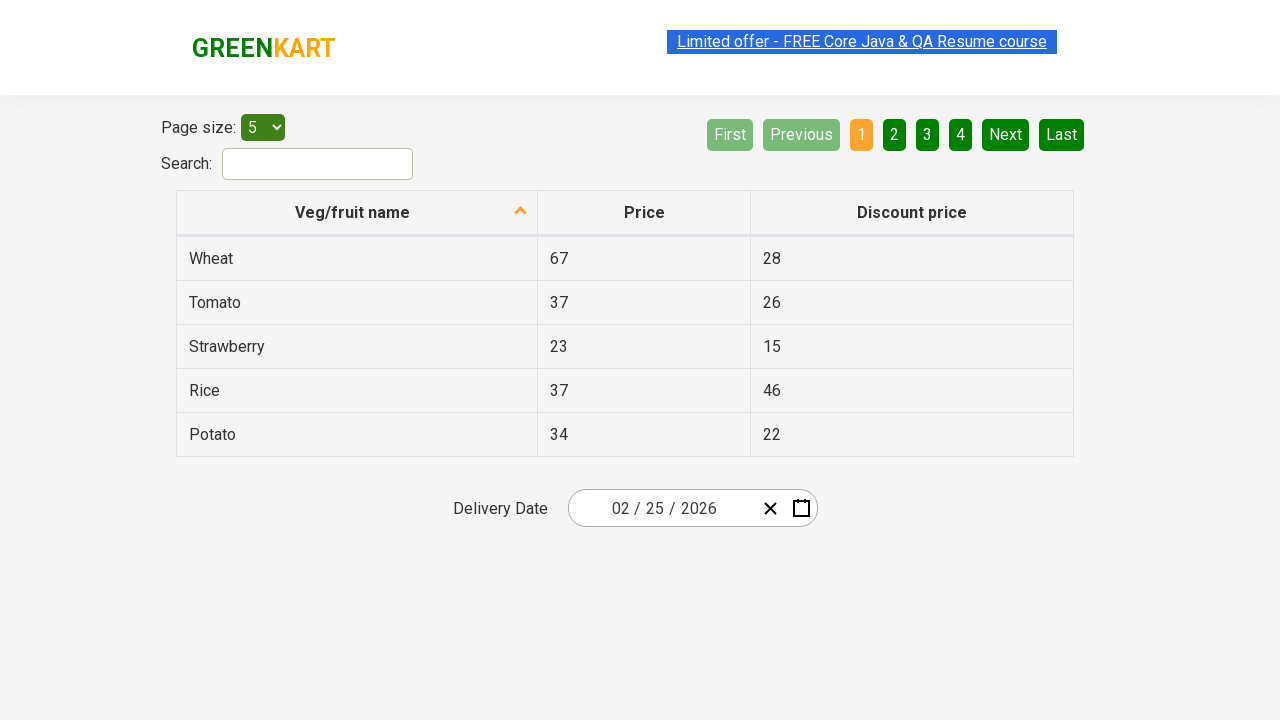